Tests marking individual todo items as complete by checking their checkboxes

Starting URL: https://demo.playwright.dev/todomvc

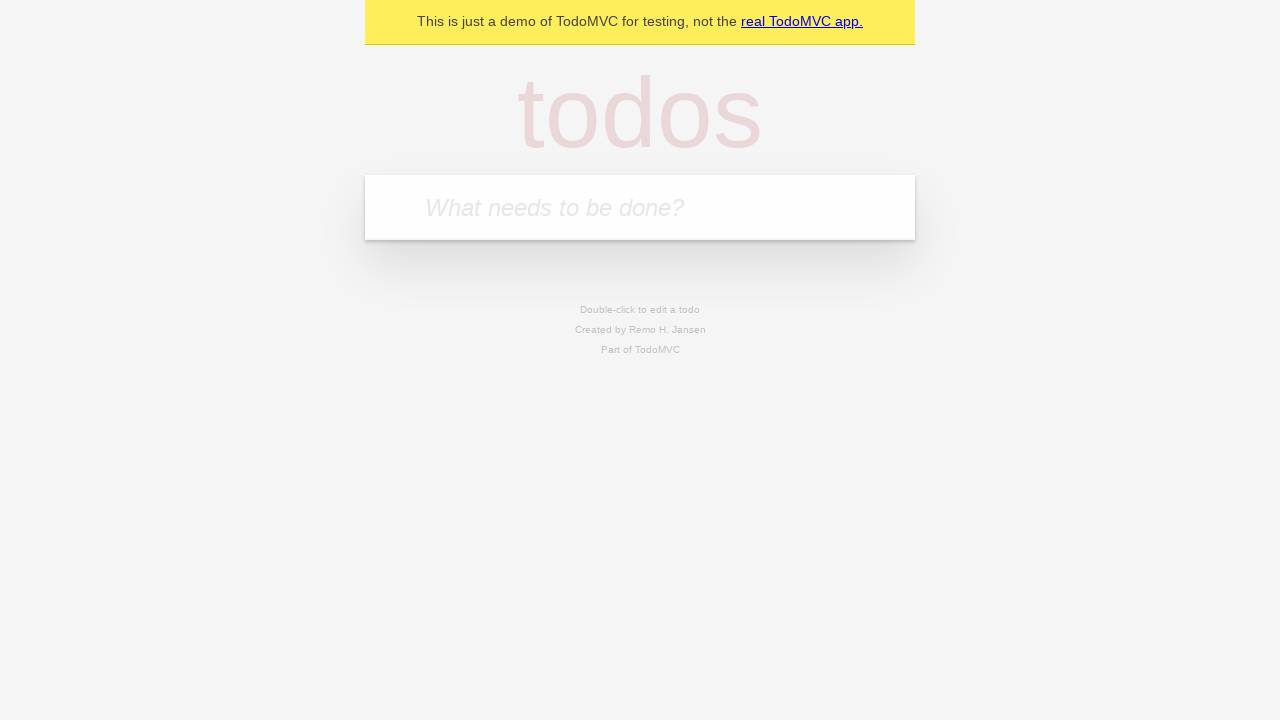

Filled todo input with 'buy some cheese' on internal:attr=[placeholder="What needs to be done?"i]
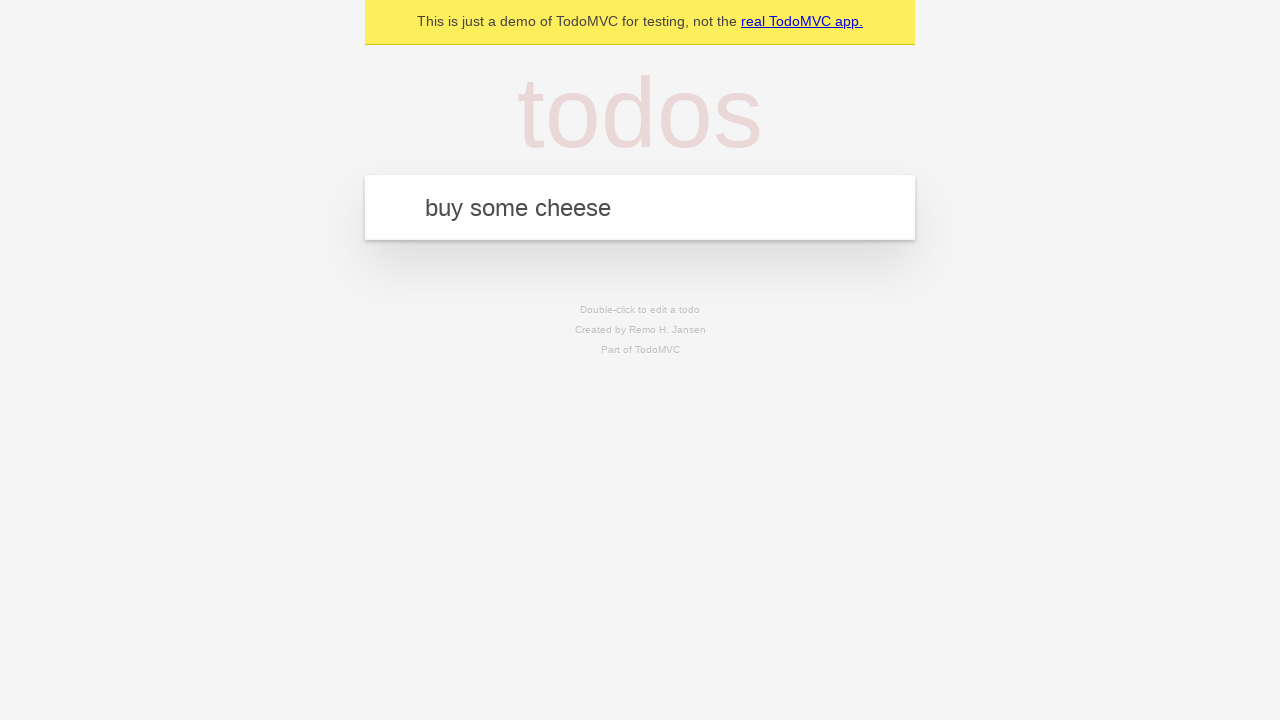

Pressed Enter to add 'buy some cheese' to todo list on internal:attr=[placeholder="What needs to be done?"i]
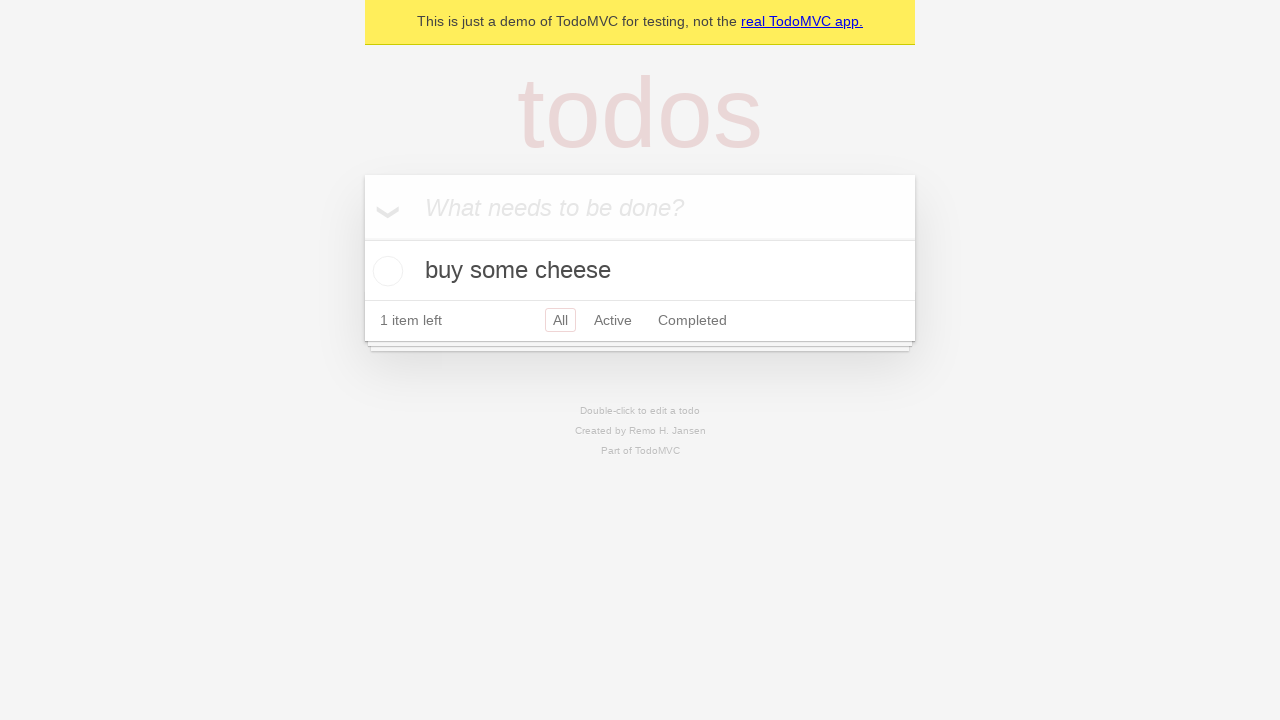

Filled todo input with 'feed the cat' on internal:attr=[placeholder="What needs to be done?"i]
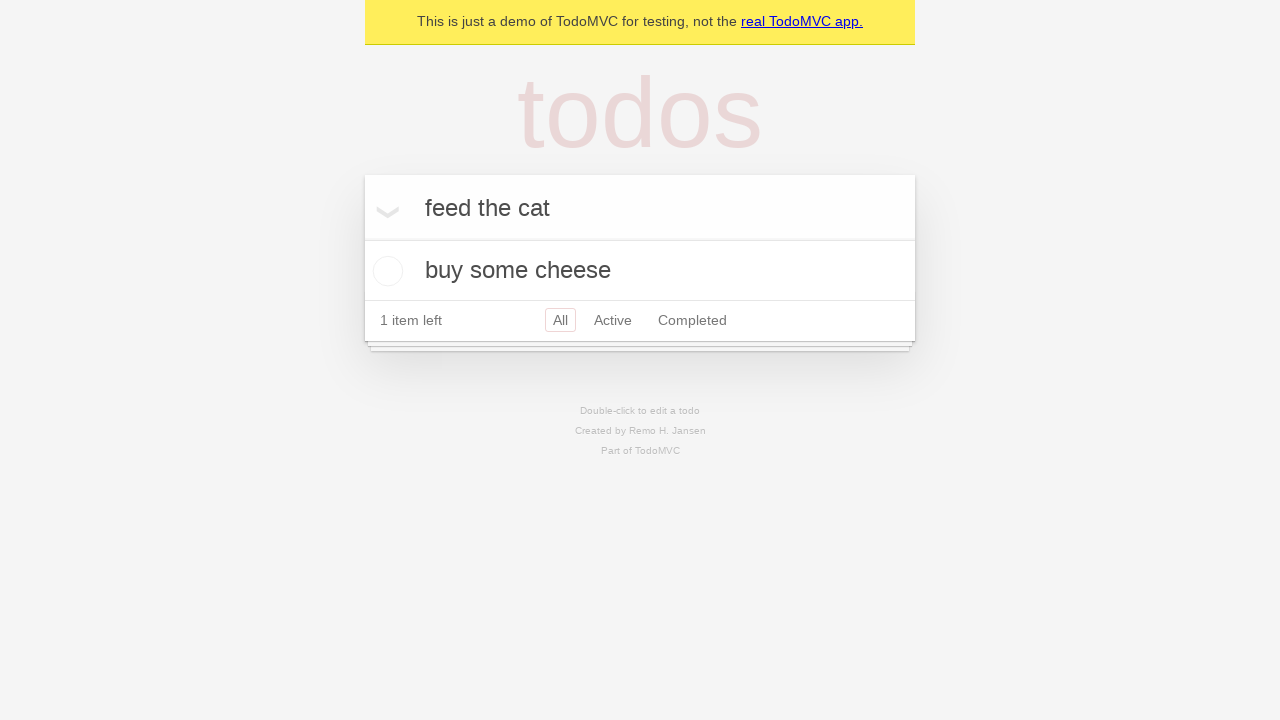

Pressed Enter to add 'feed the cat' to todo list on internal:attr=[placeholder="What needs to be done?"i]
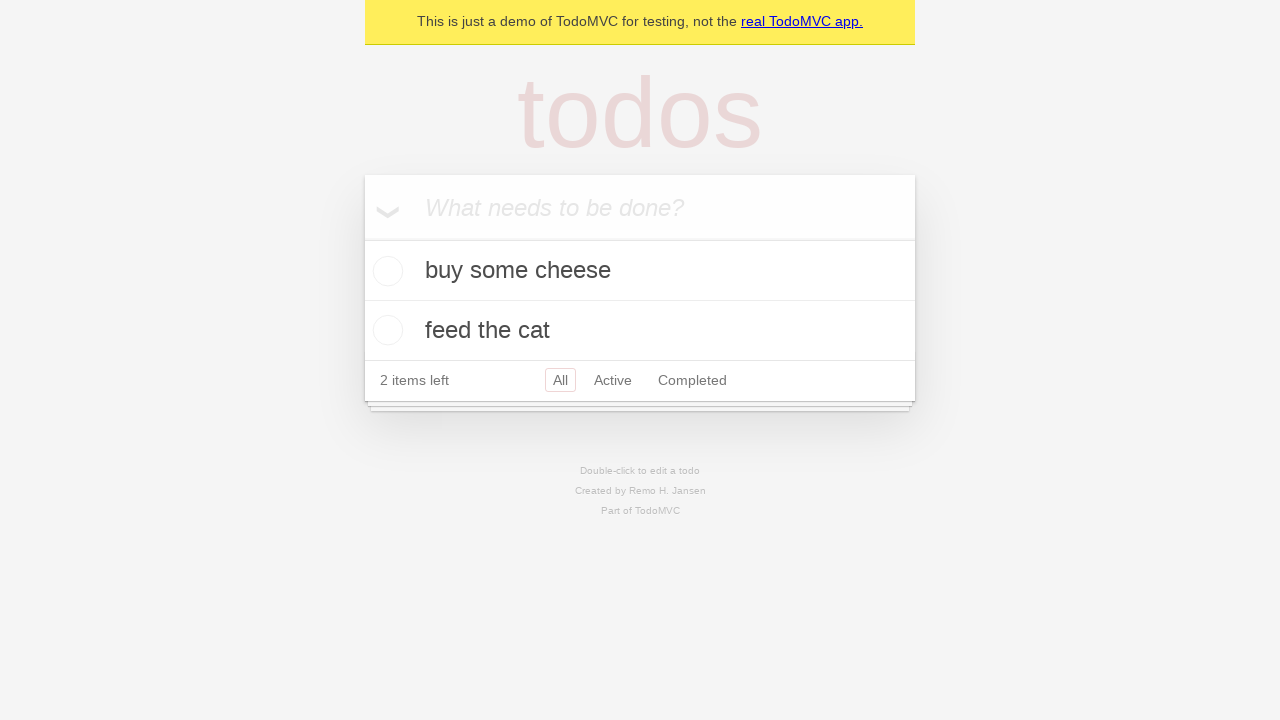

Second todo item loaded
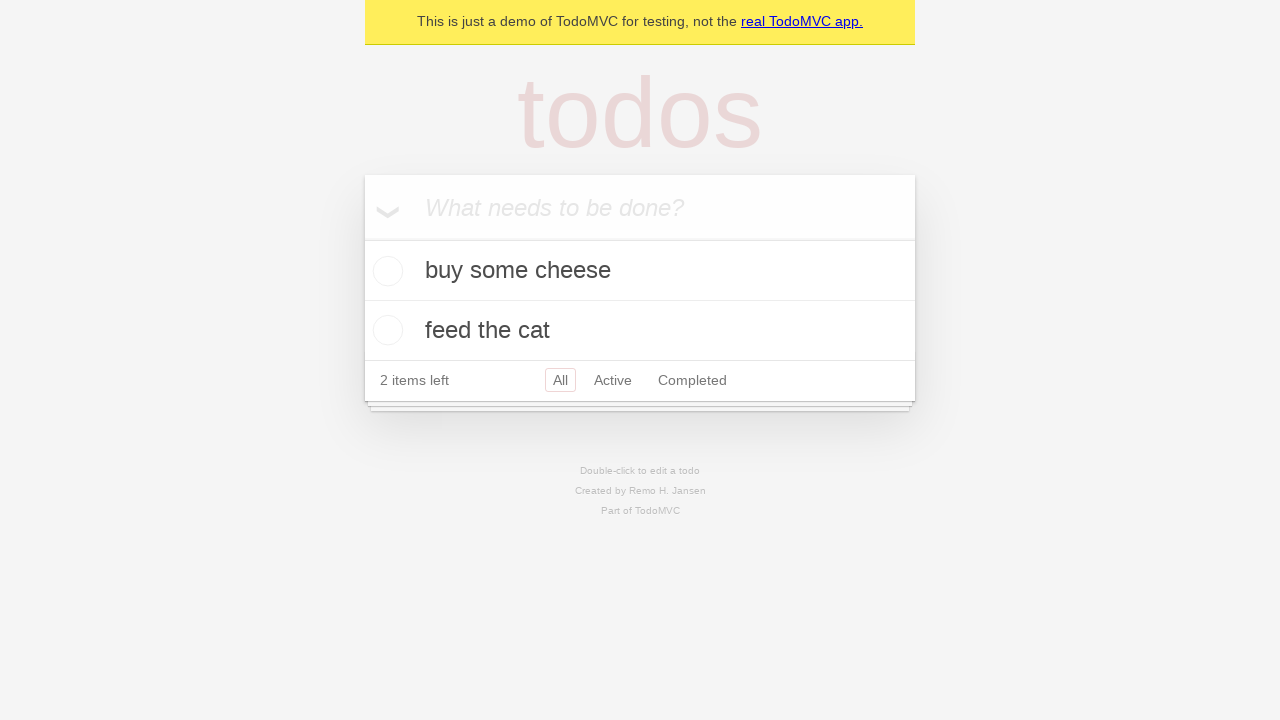

Marked first todo item 'buy some cheese' as complete at (385, 271) on [data-testid='todo-item'] >> nth=0 >> internal:role=checkbox
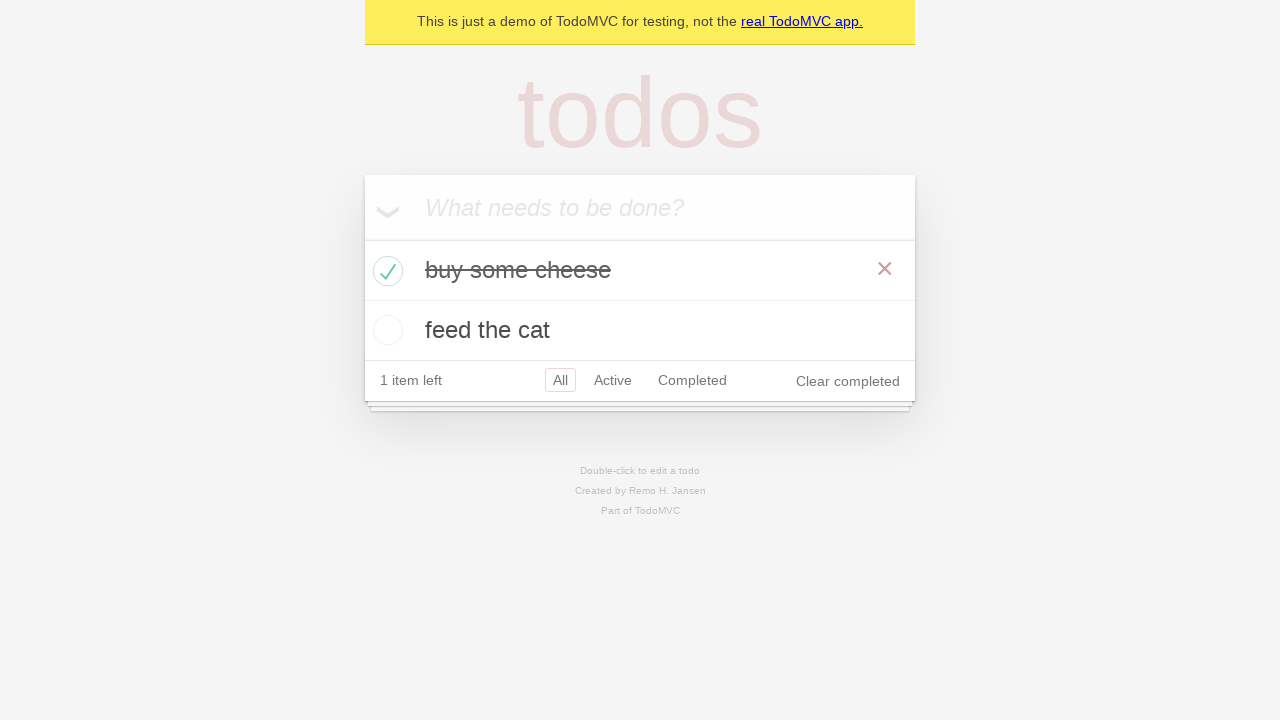

Marked second todo item 'feed the cat' as complete at (385, 330) on [data-testid='todo-item'] >> nth=1 >> internal:role=checkbox
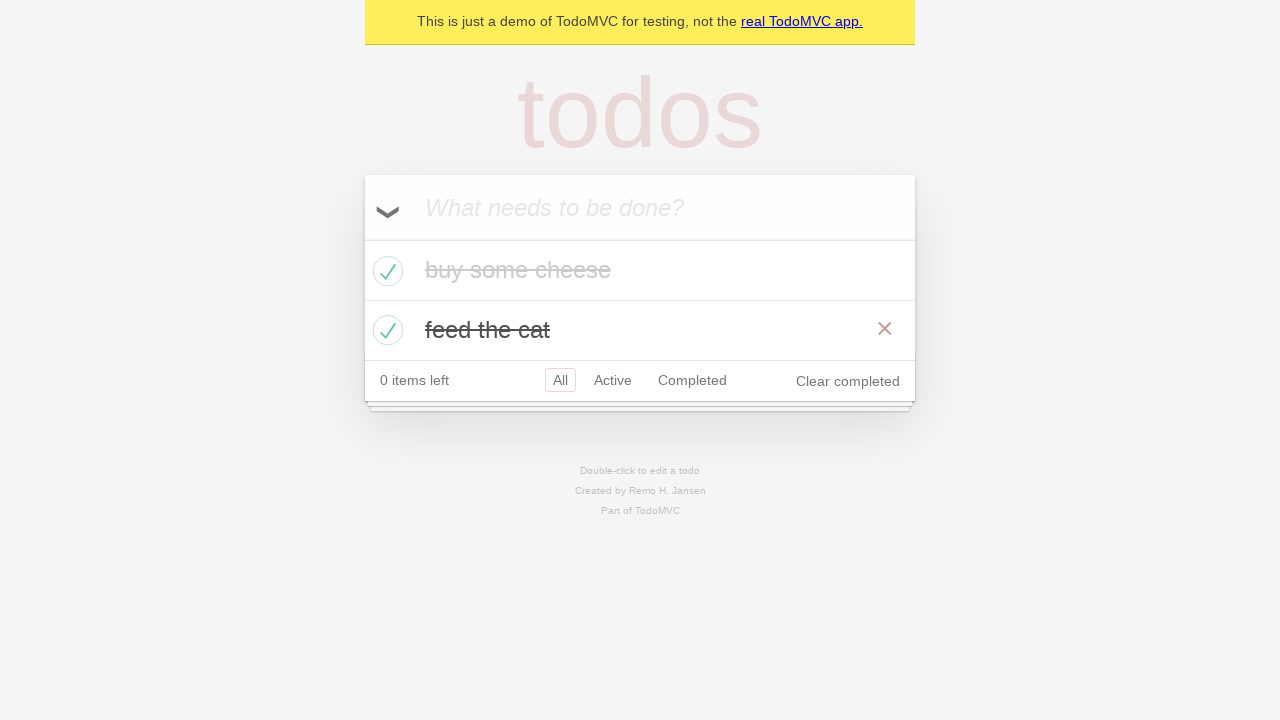

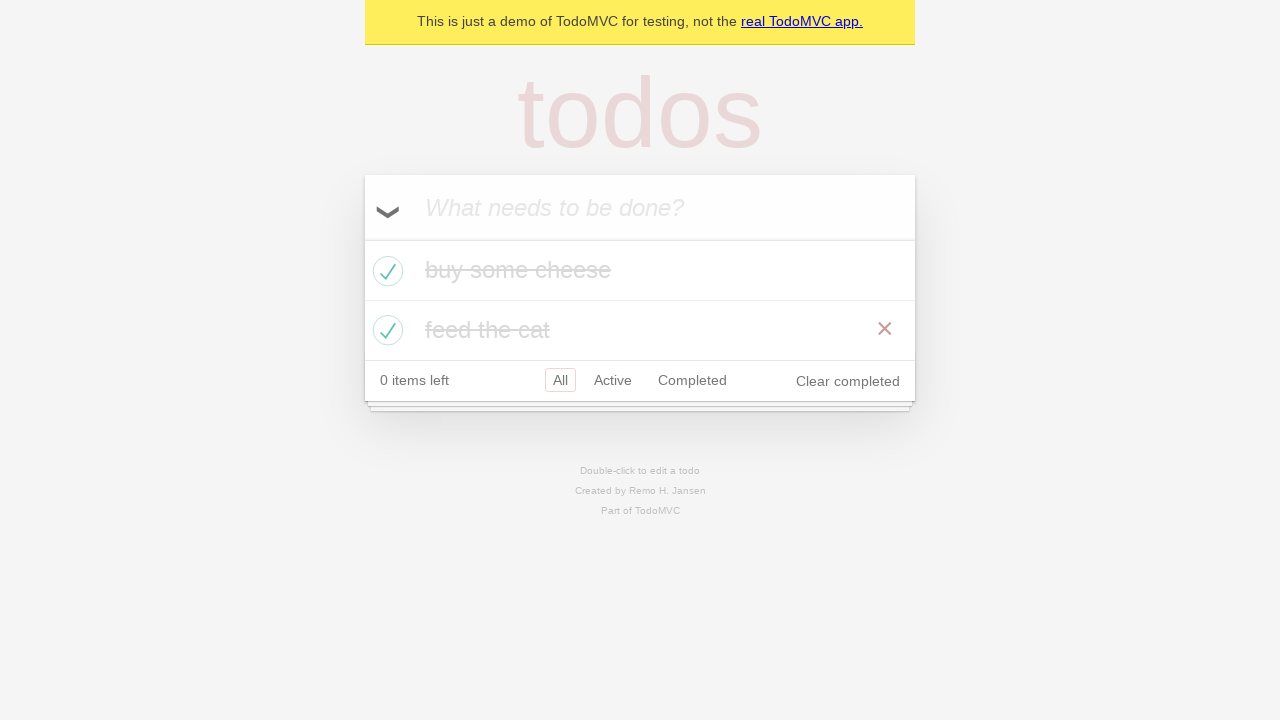